Tests navigation between multiple browser windows/tabs by clicking a link that opens a new tab, verifying content on both pages, and switching back to the original page.

Starting URL: https://testotomasyonu.com/addremove/

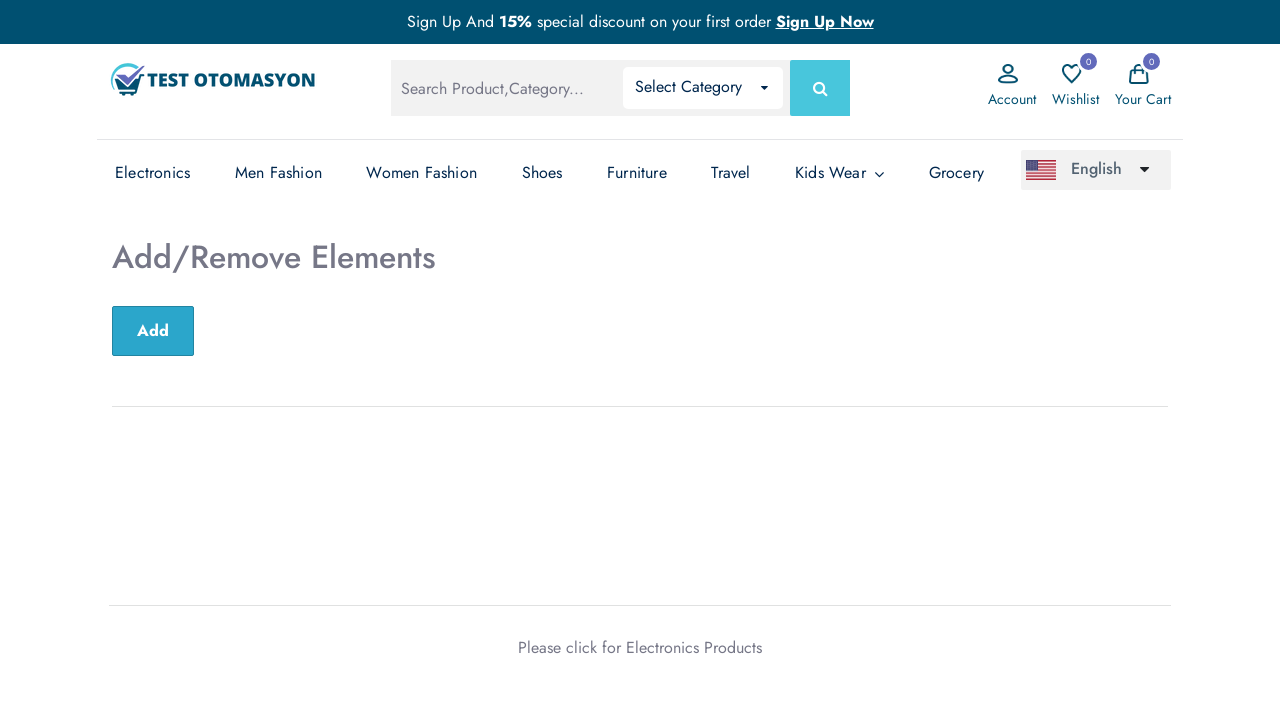

Located h2 heading element
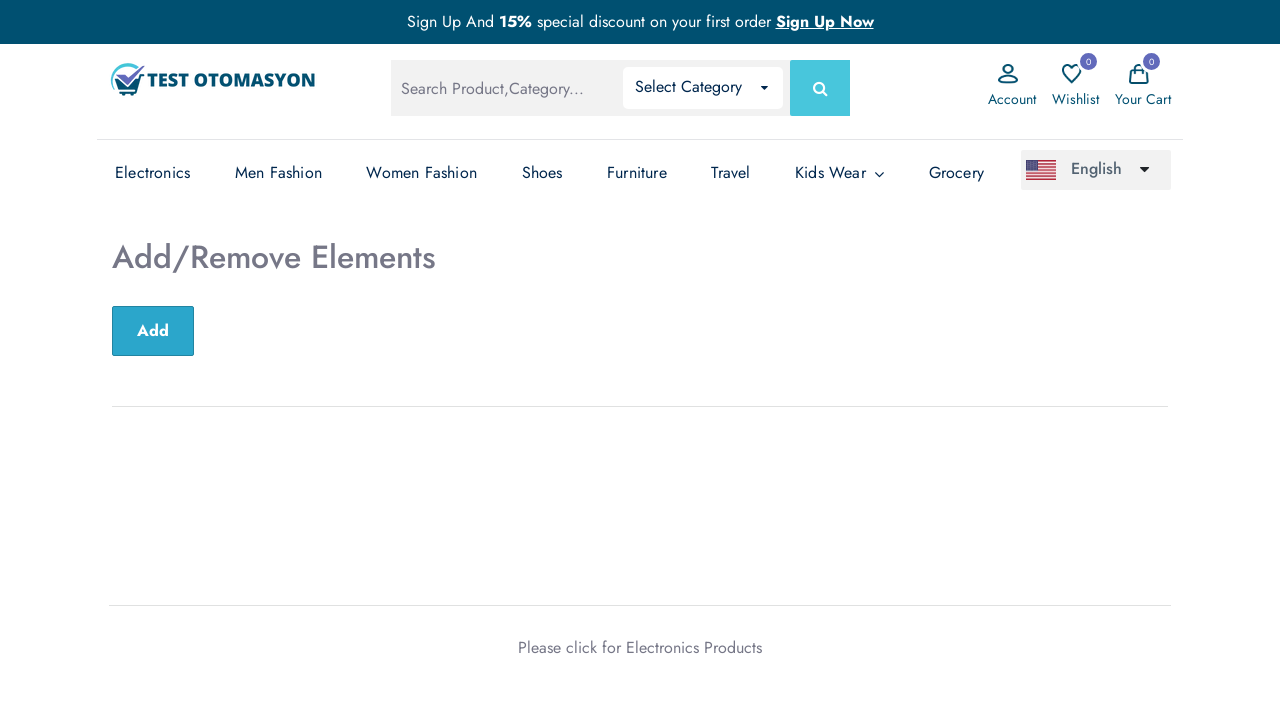

Verified page heading text is 'Add/Remove Elements'
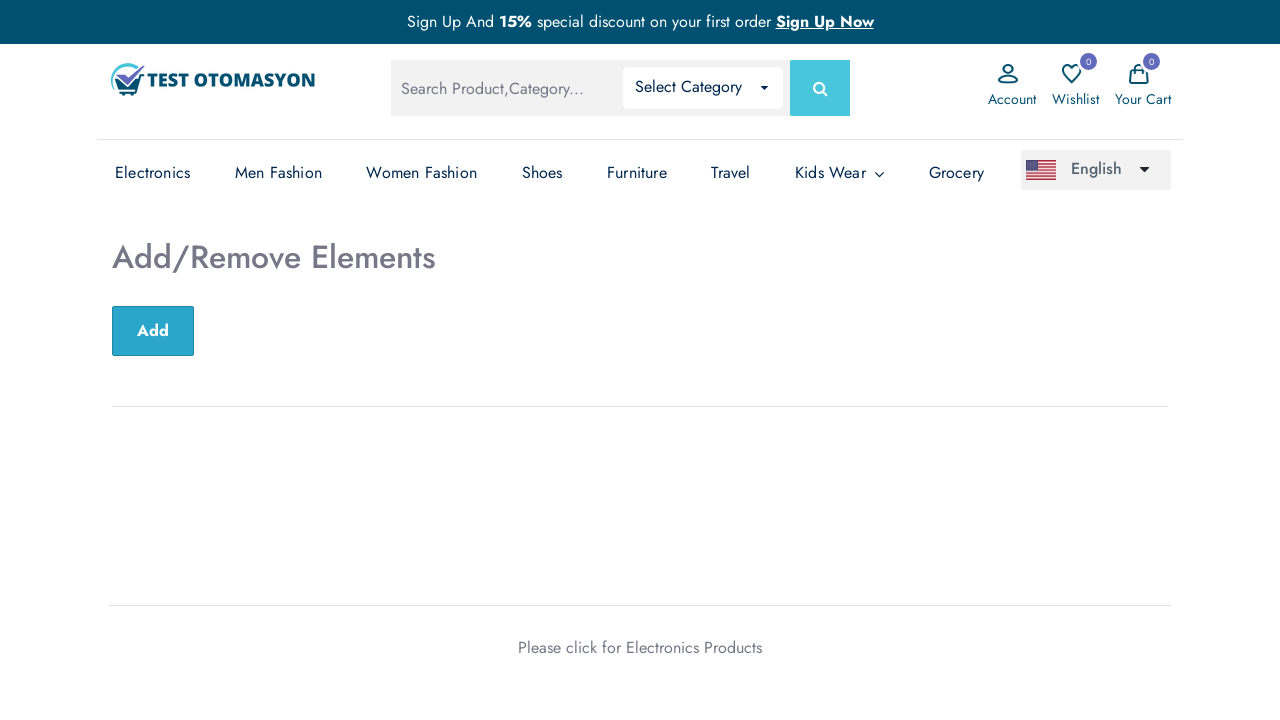

Verified page title is 'Test Otomasyonu'
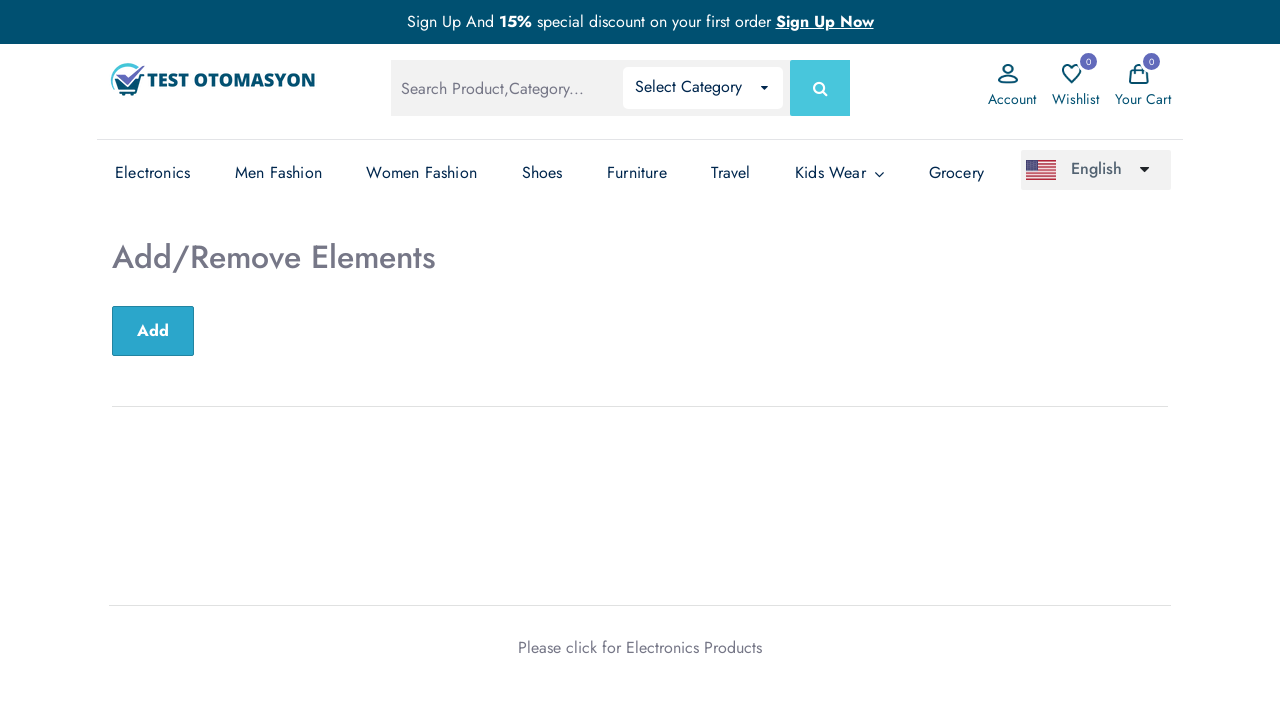

Clicked 'Electronics Products' link to open new tab at (694, 647) on text=Electronics Products
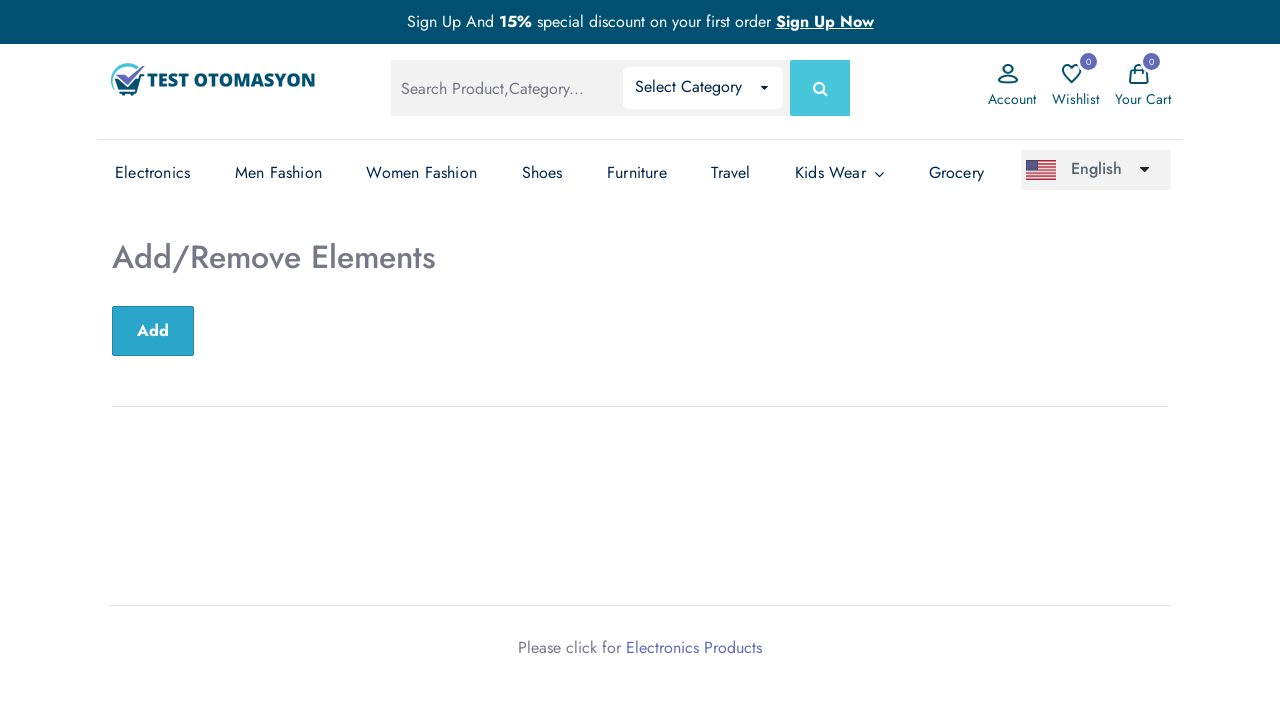

Captured new page object from tab
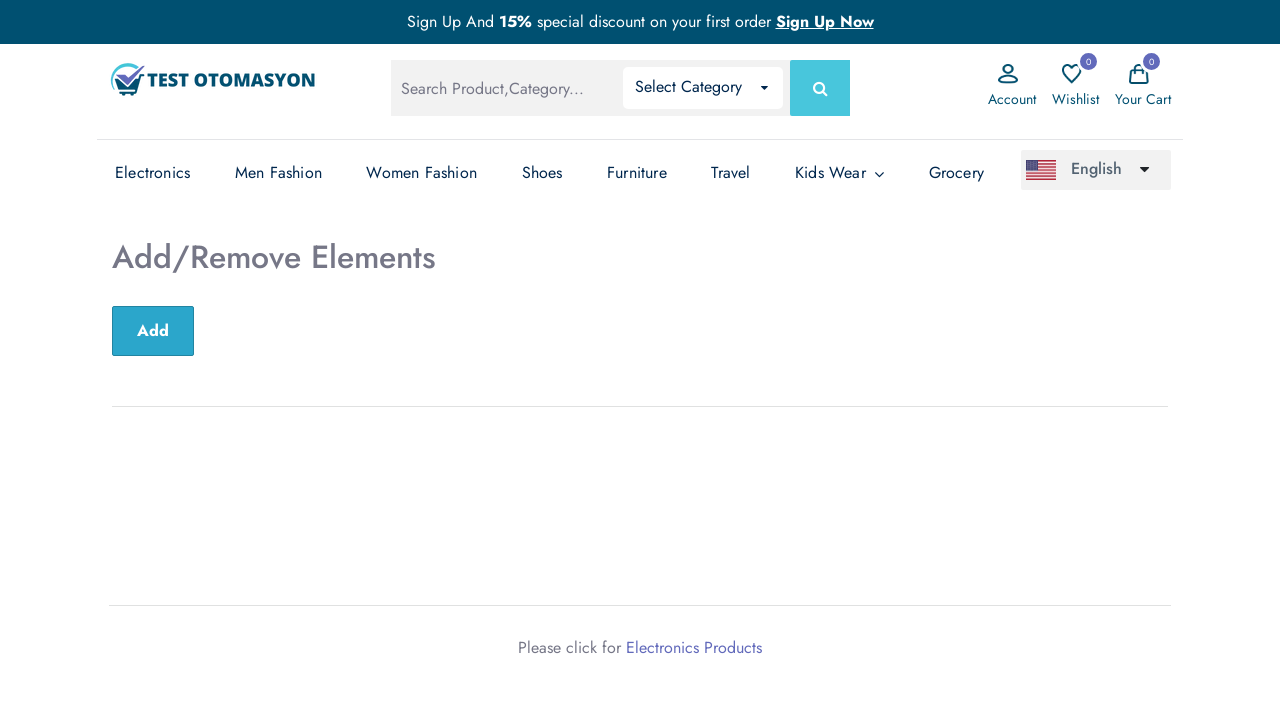

Waited for new page to load completely
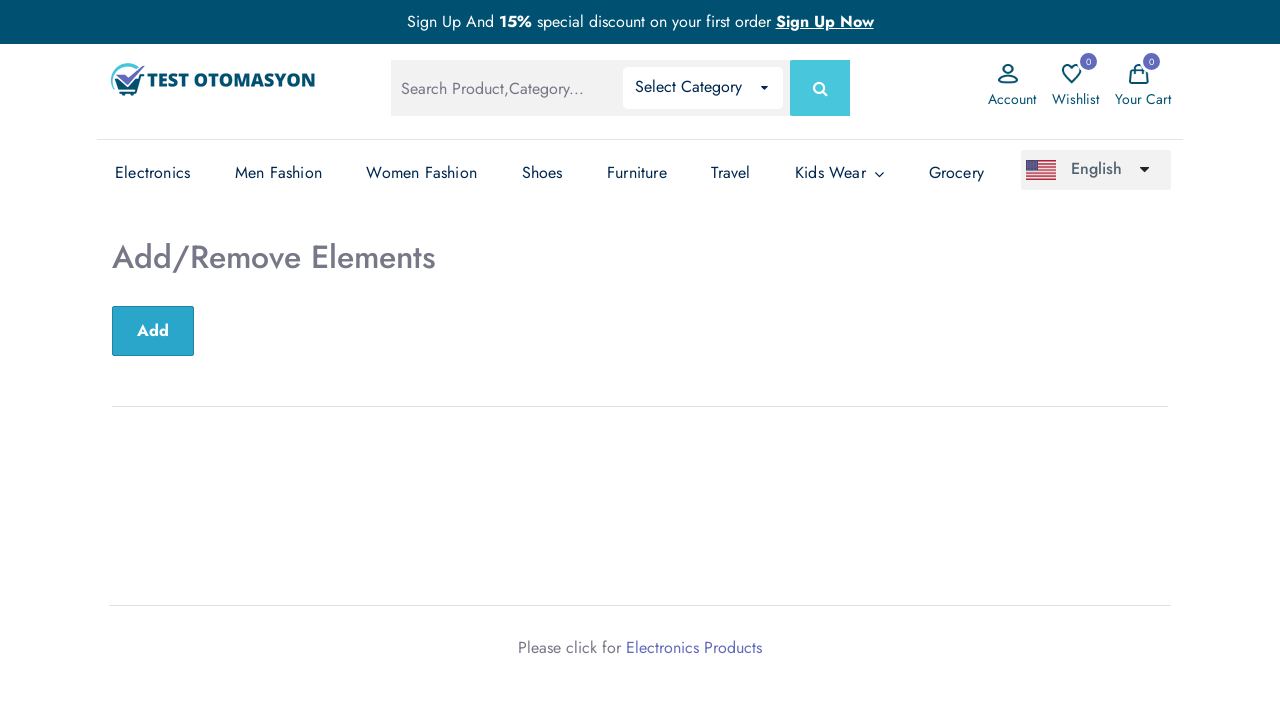

Verified new page title contains 'Electronics'
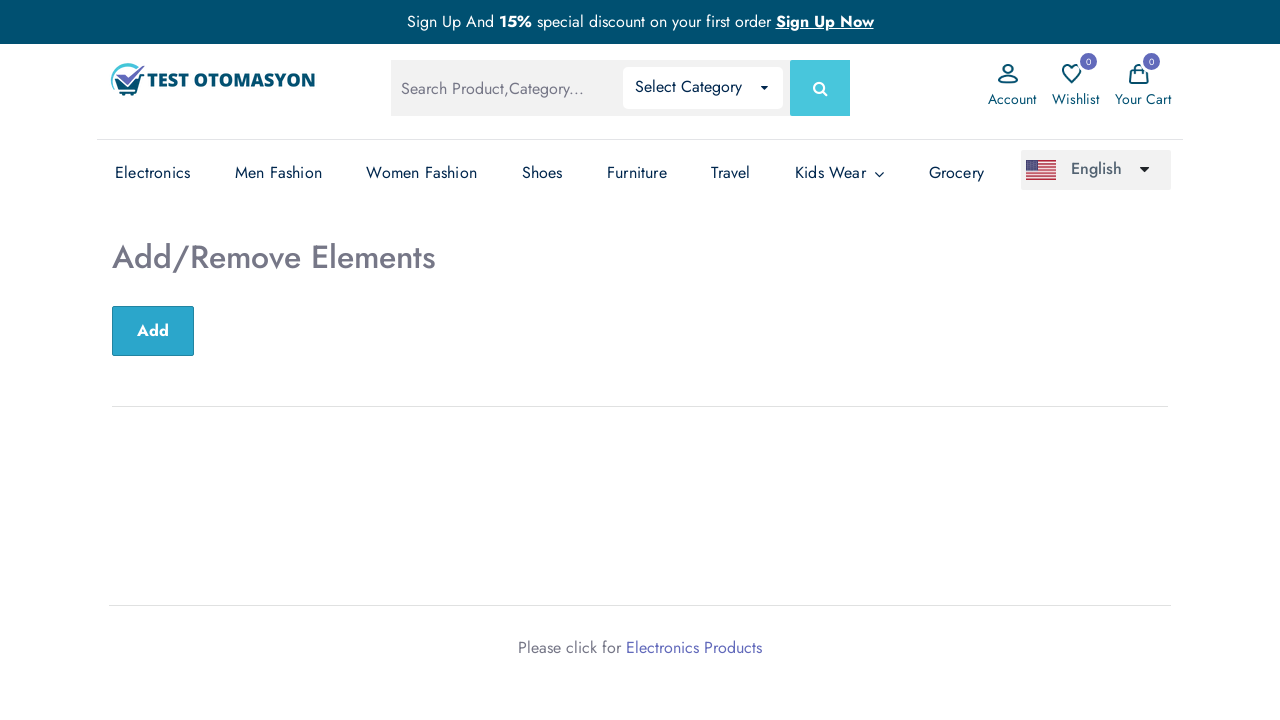

Located product count element
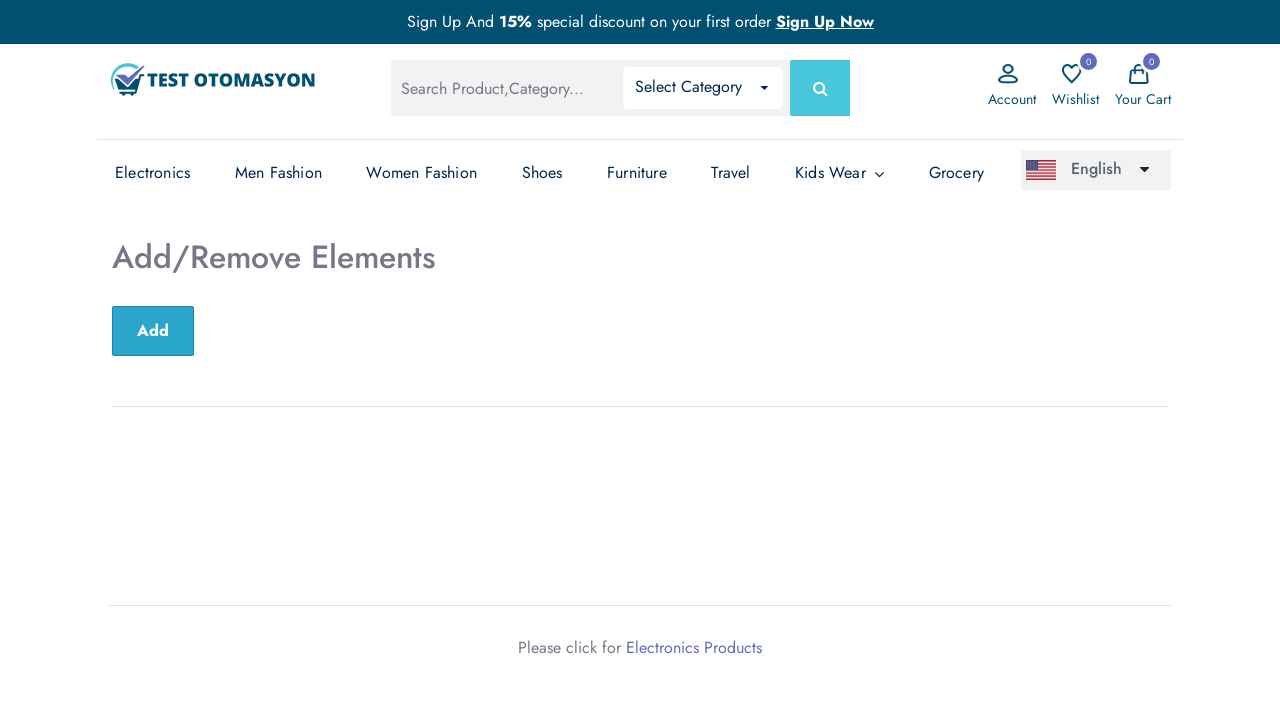

Retrieved product count text
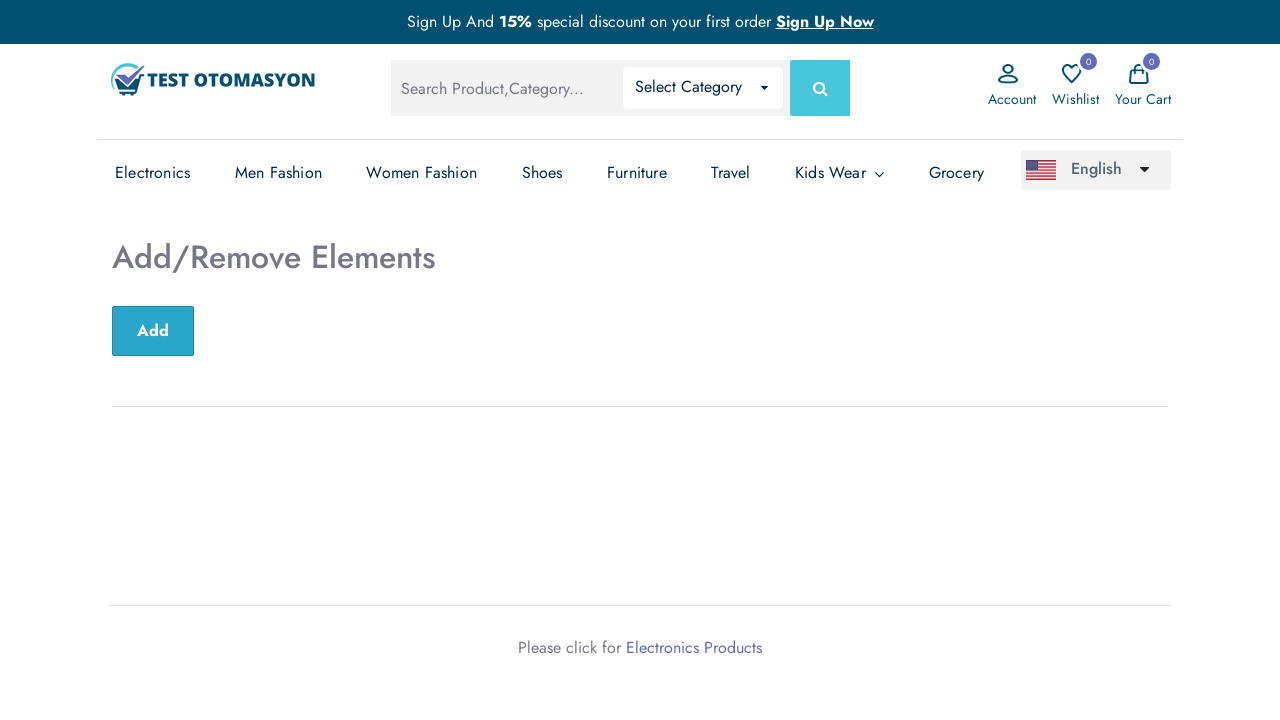

Extracted numeric product count value
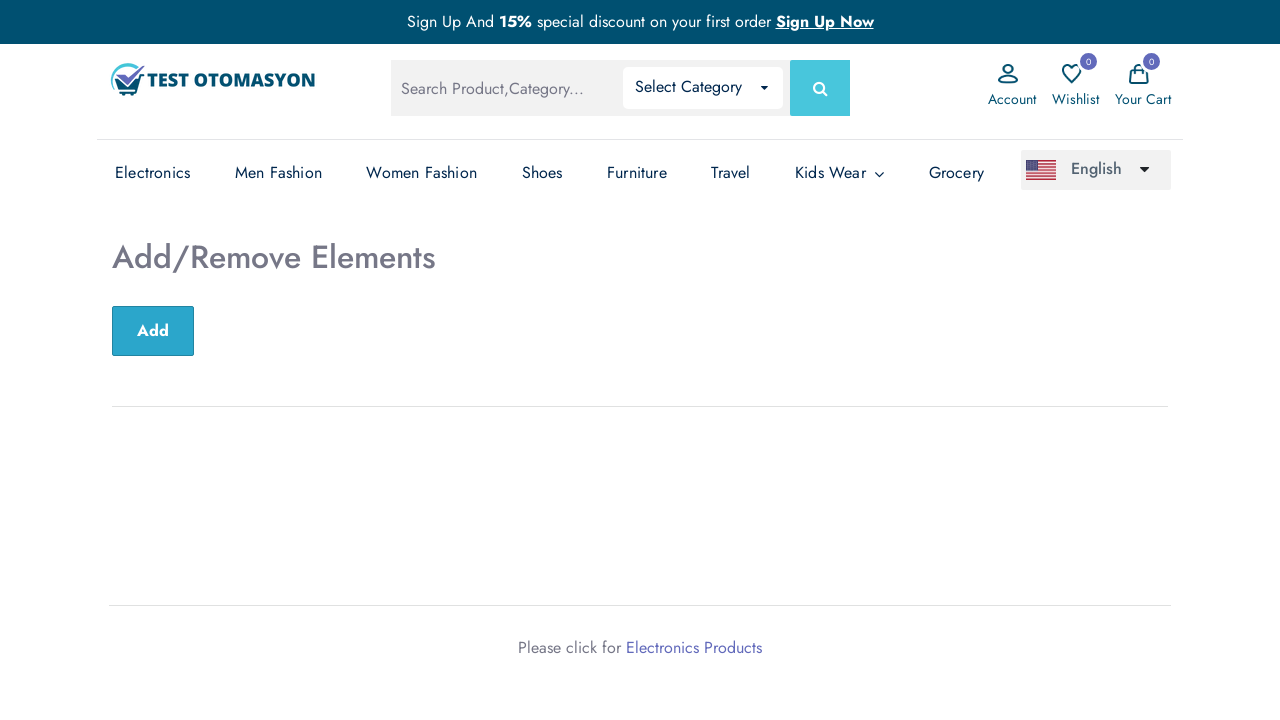

Verified product count equals 16
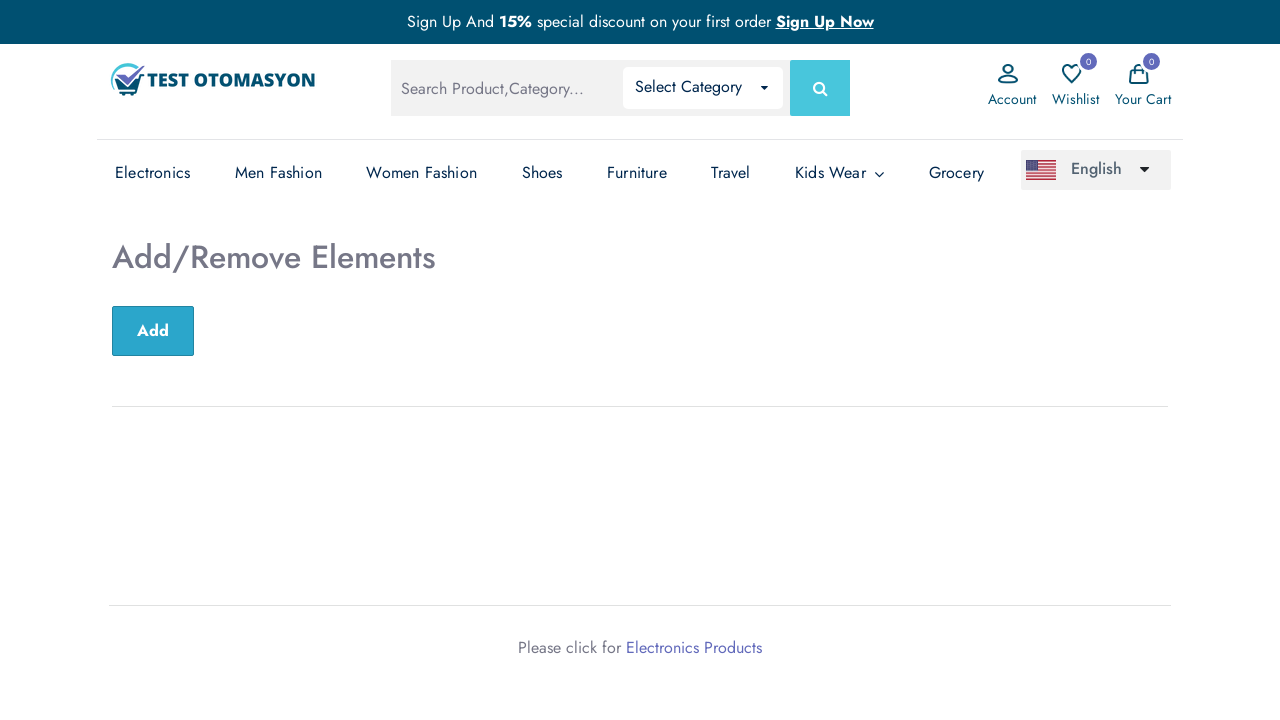

Verified original page URL contains 'addremove'
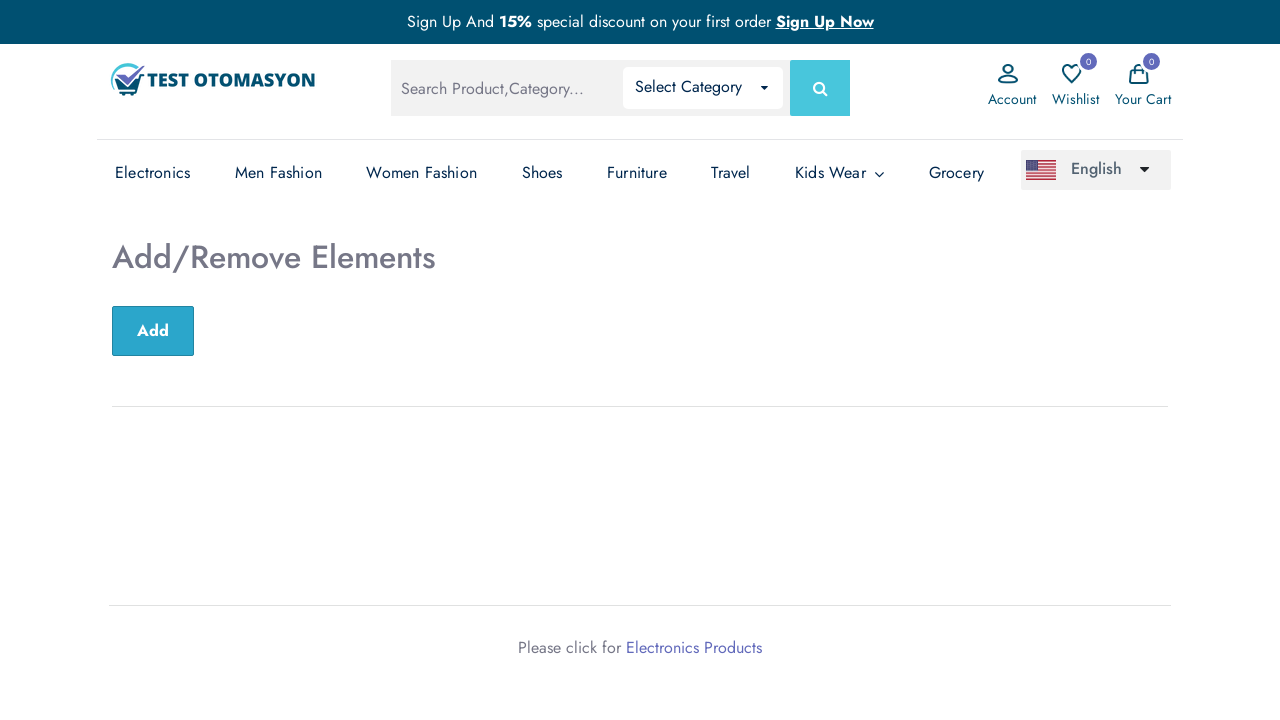

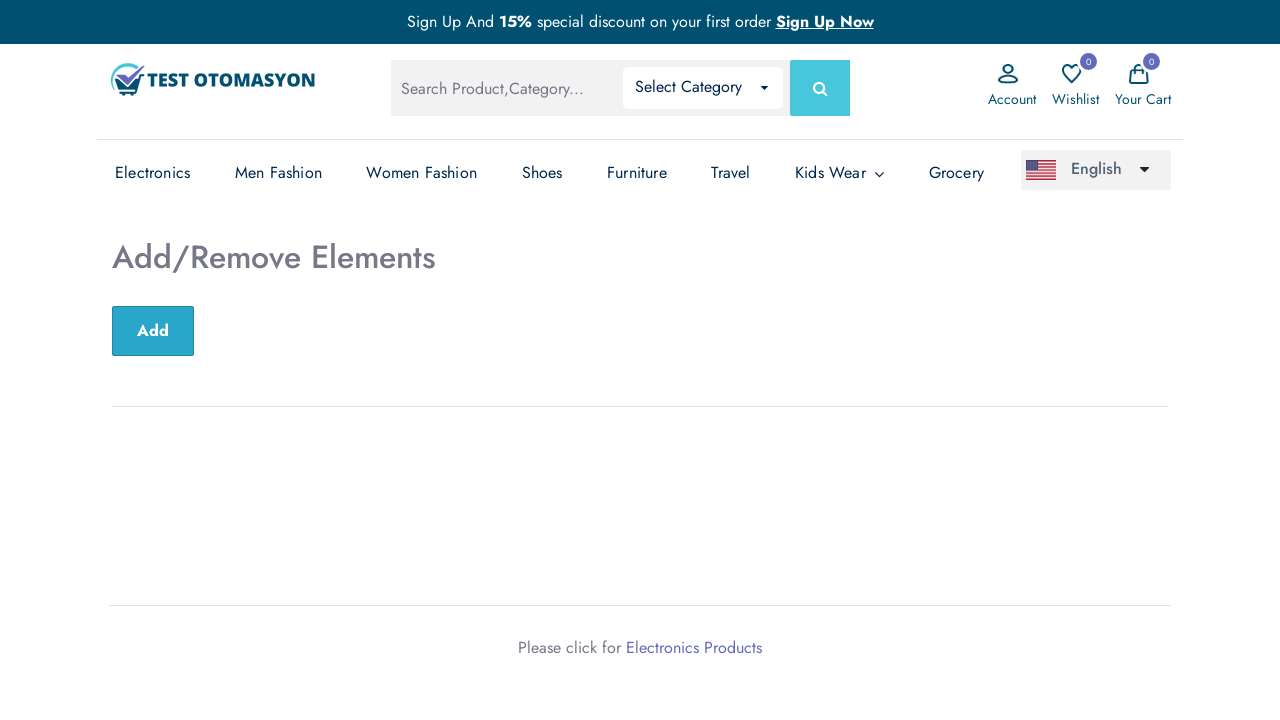